Tests the sub menu navigation by clicking through multiple menu buttons in the header

Starting URL: https://www.fiscal.treasury.gov/

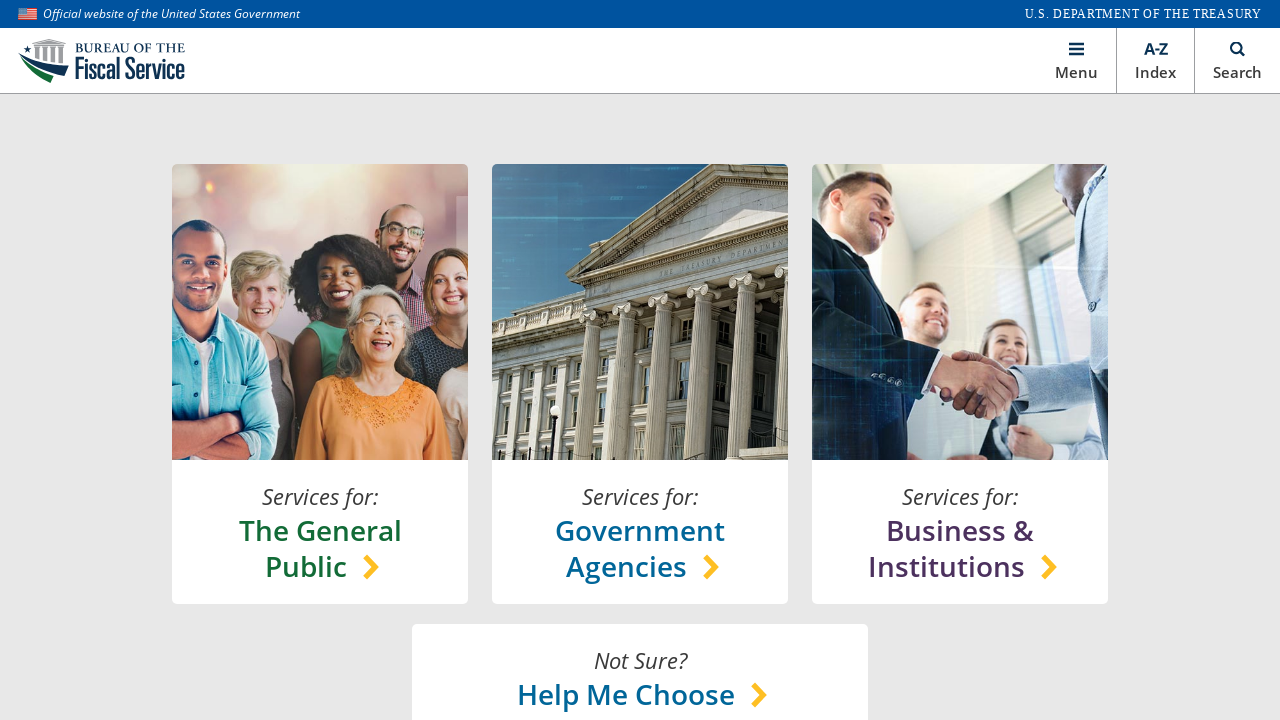

Clicked first sub menu button in header at (1076, 60) on xpath=//*[@id='header-site']/div[3]/content-lock/h-box/v-box[2]/h-box/v-box[1]/b
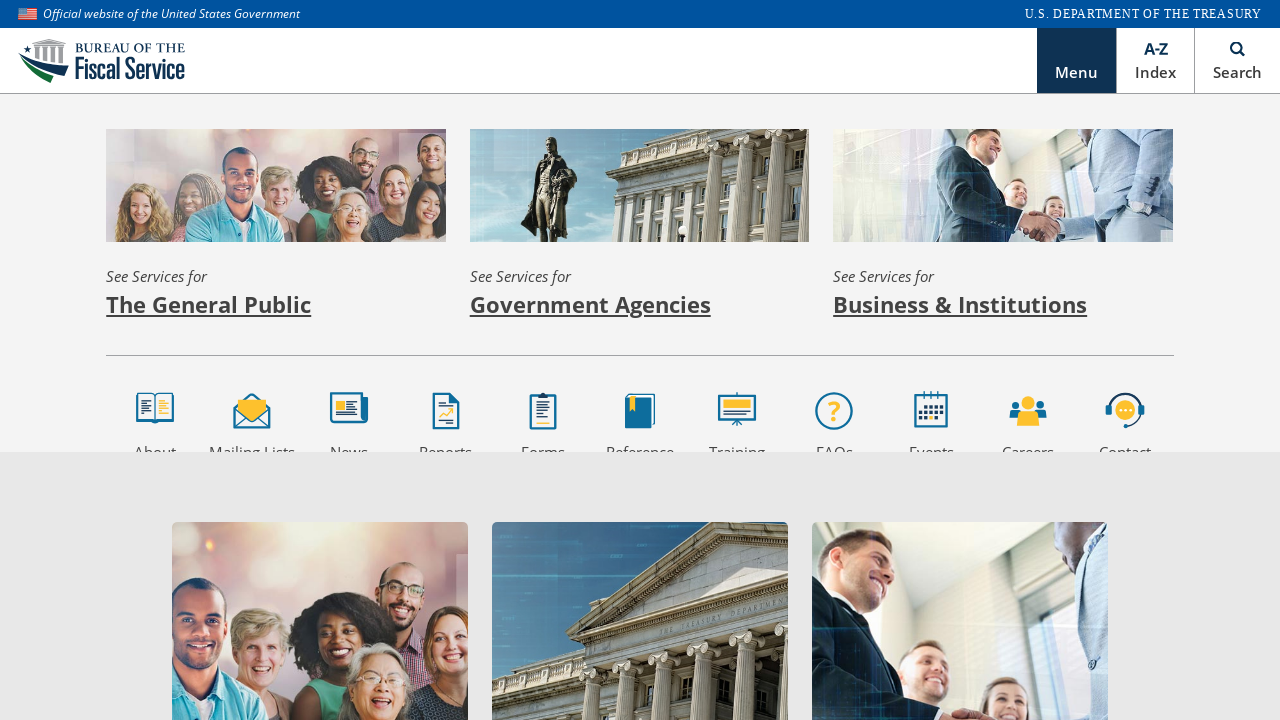

Waited 500ms for first sub menu to load
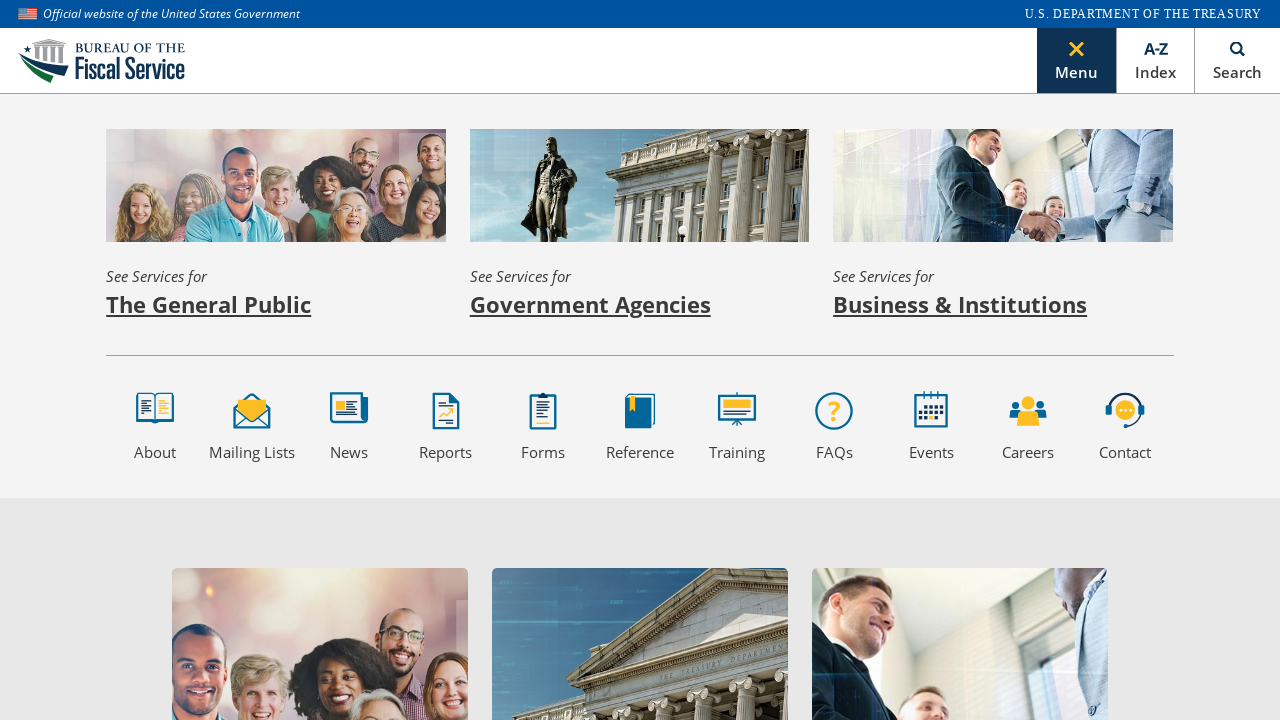

Clicked second sub menu button in header at (1156, 60) on xpath=//*[@id='header-site']/div[3]/content-lock/h-box/v-box[2]/h-box/v-box[2]/b
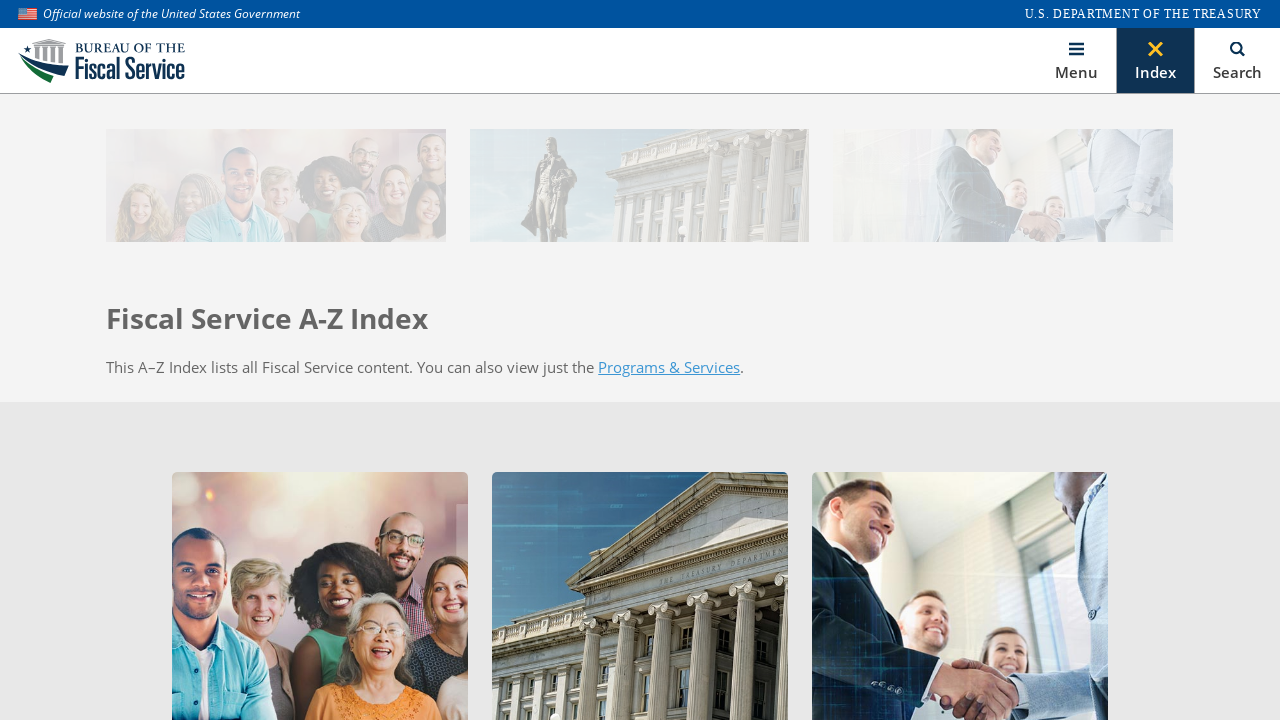

Waited 500ms for second sub menu to load
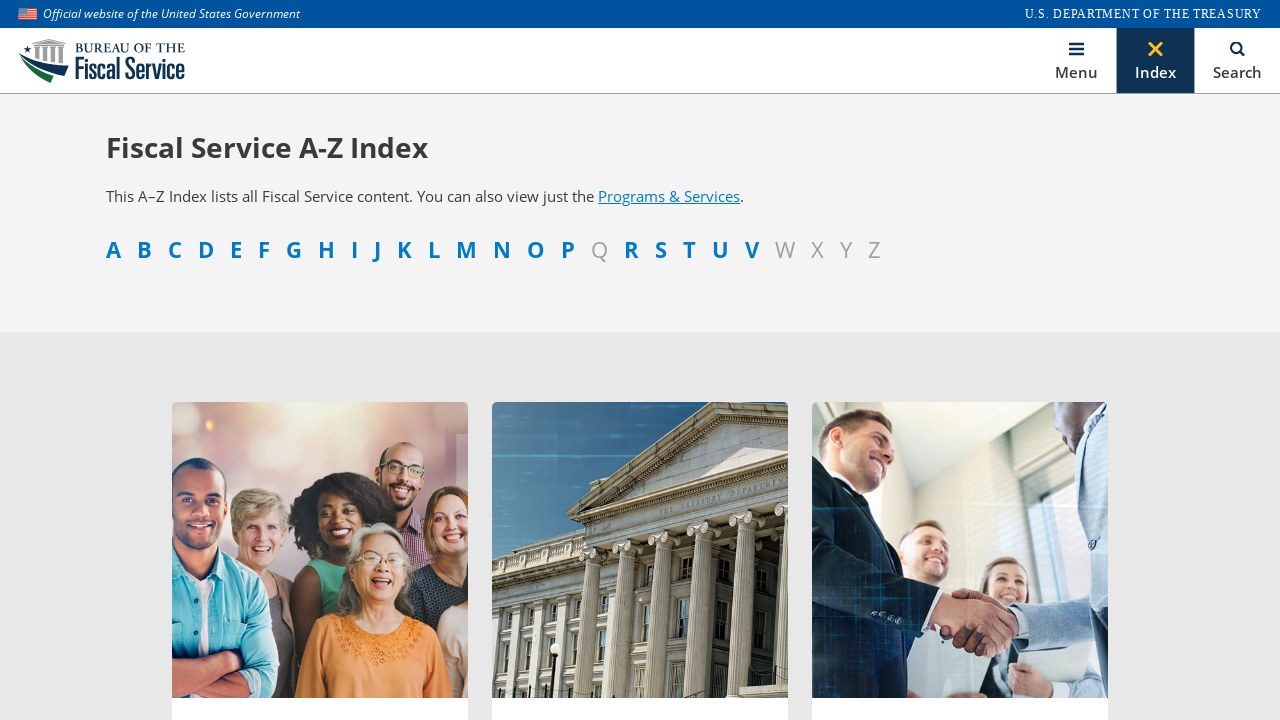

Clicked third sub menu button in header at (1238, 60) on xpath=//*[@id='header-site']/div[3]/content-lock/h-box/v-box[2]/h-box/v-box[3]/b
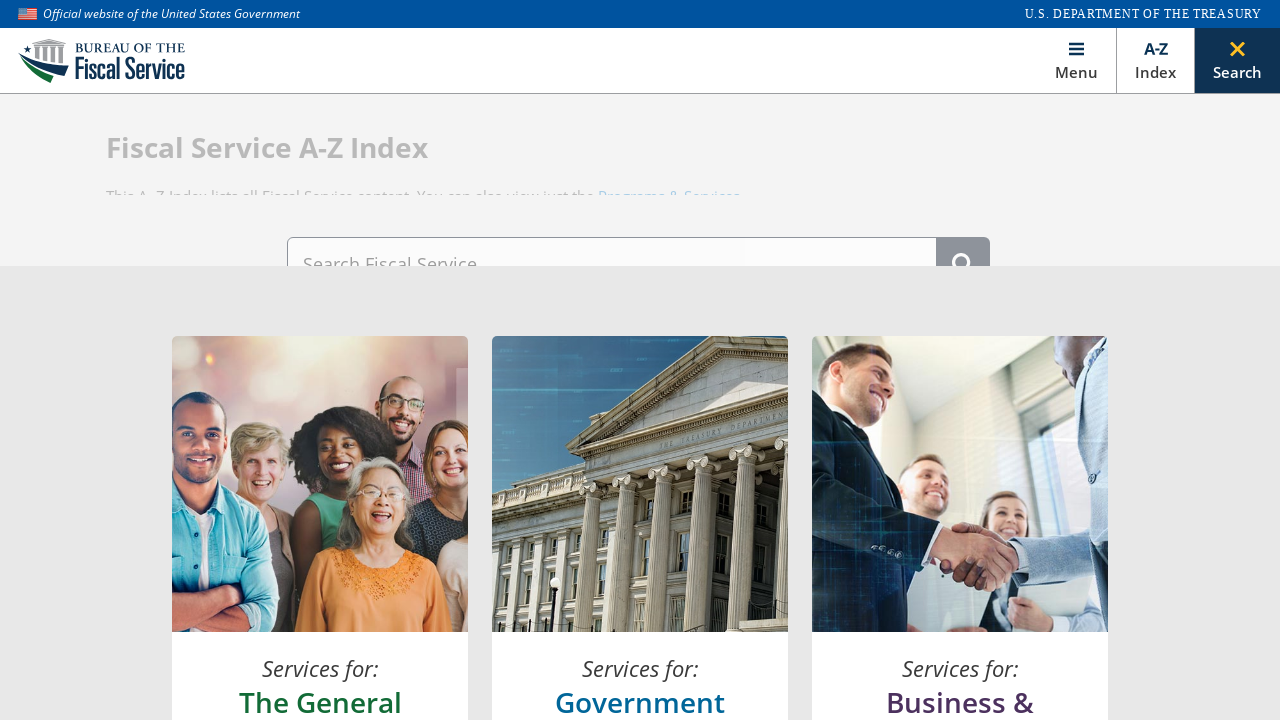

Waited 500ms for third sub menu to load
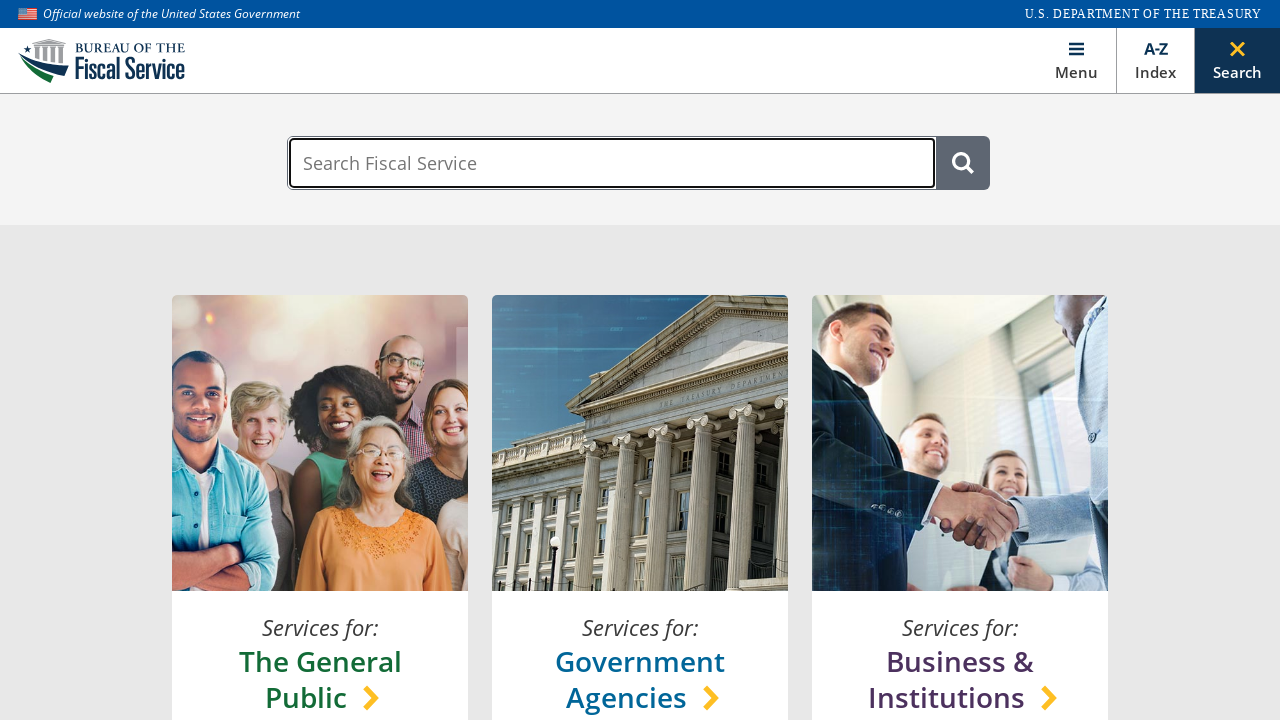

Clicked first sub menu button again in header at (1076, 60) on xpath=//*[@id='header-site']/div[3]/content-lock/h-box/v-box[2]/h-box/v-box[1]/b
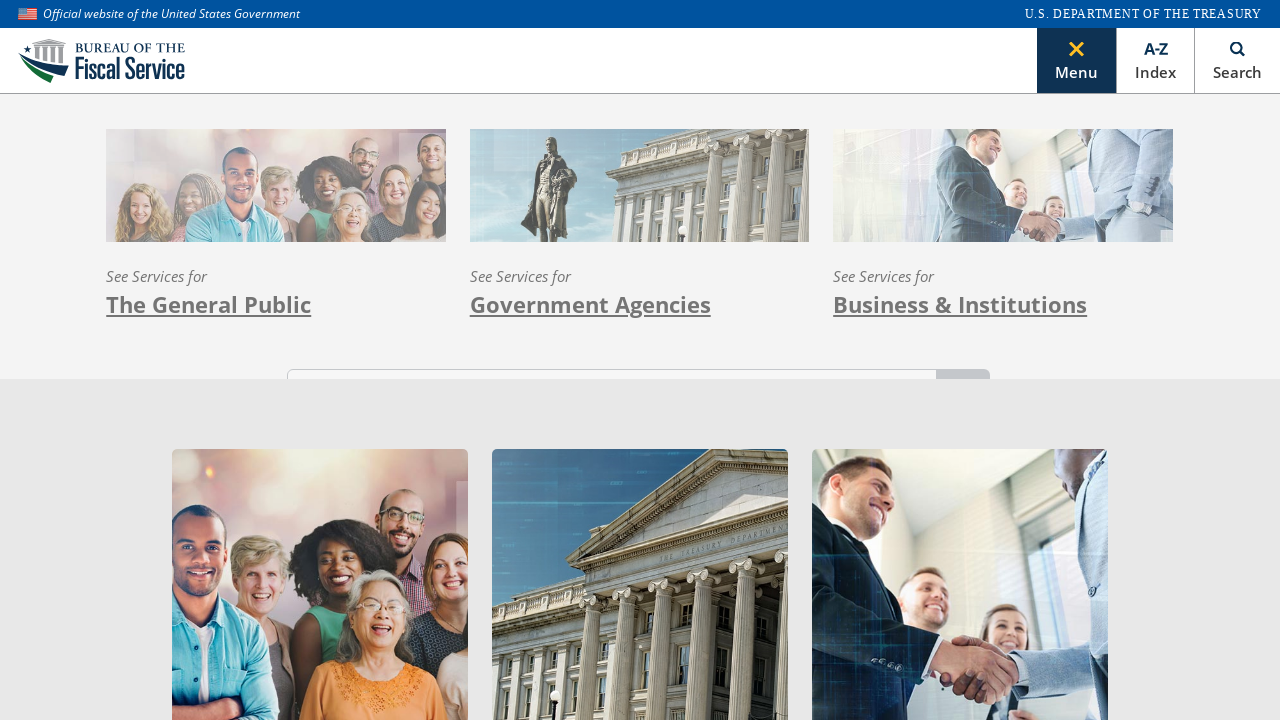

Waited 500ms for first sub menu to load again
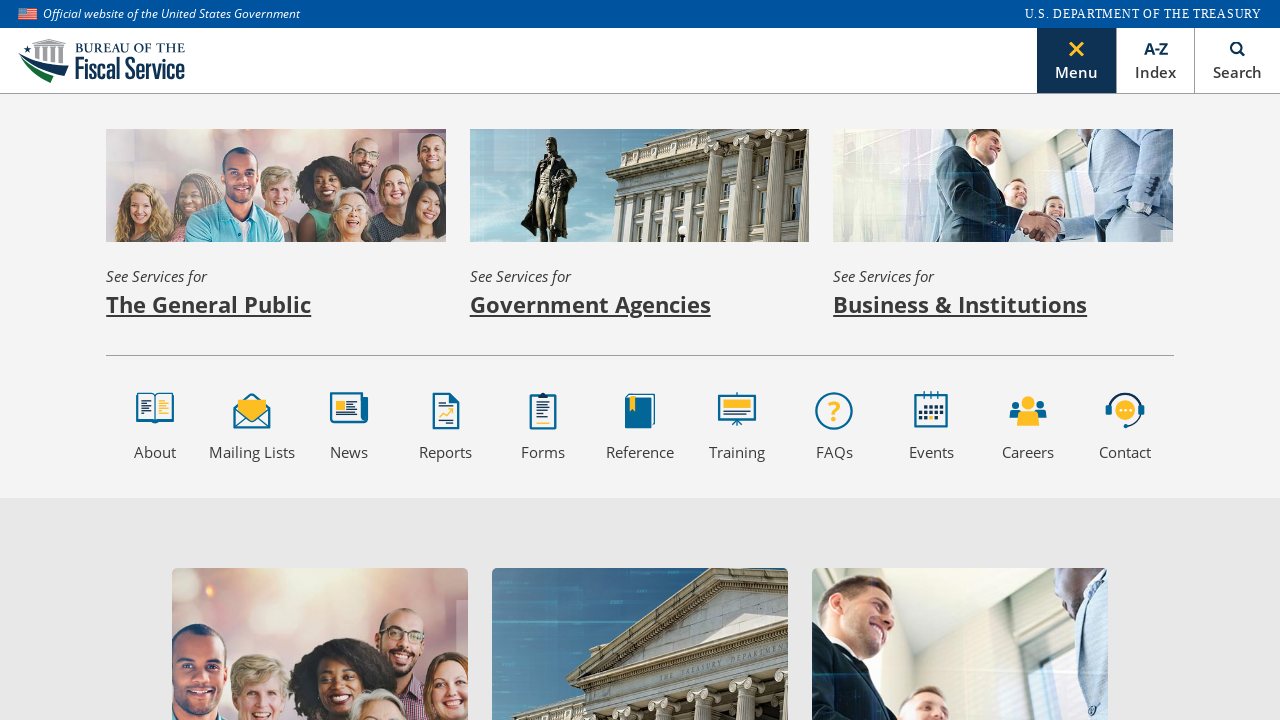

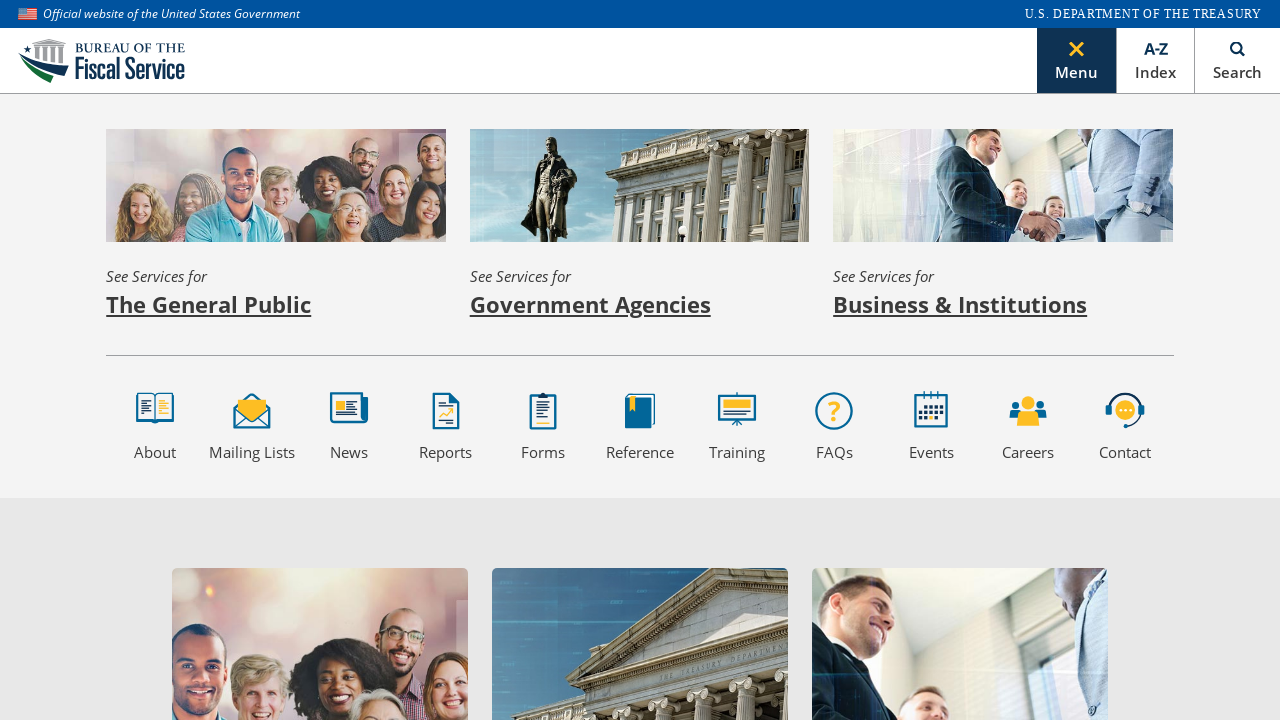